Tests reopening all completed tasks using the toggle-all checkbox.

Starting URL: https://todomvc4tasj.herokuapp.com/

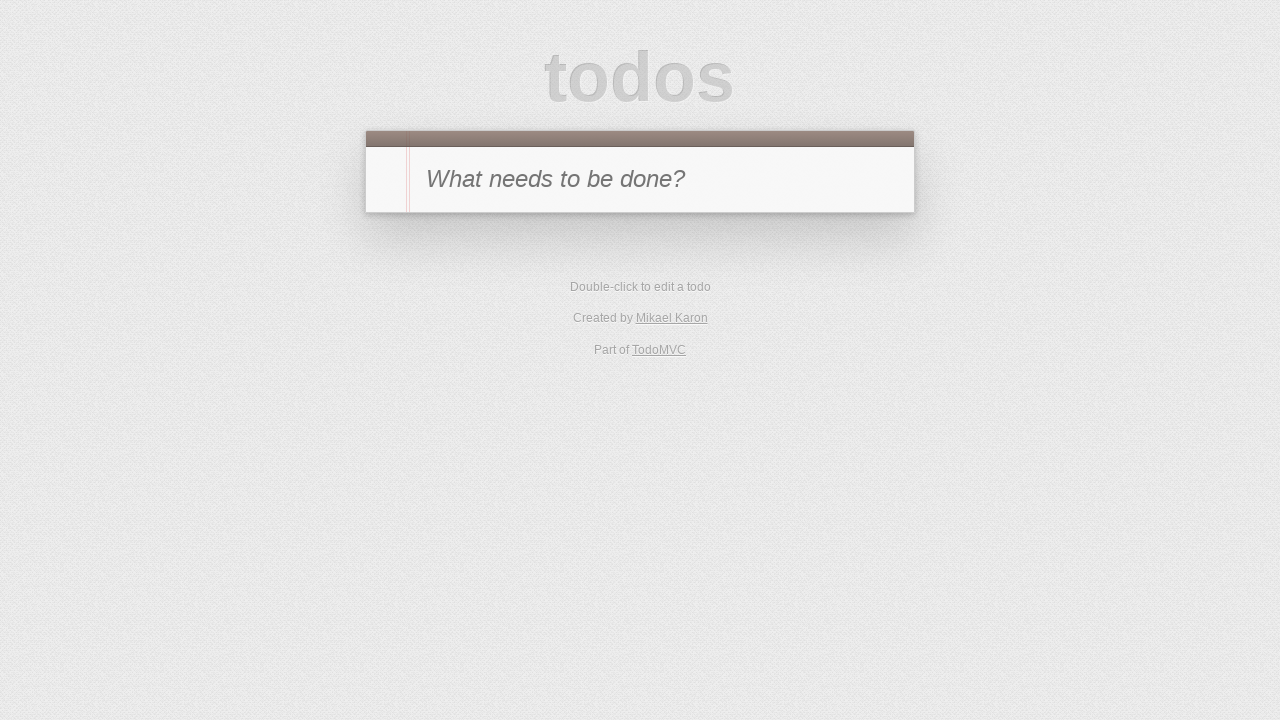

Injected two completed tasks into localStorage
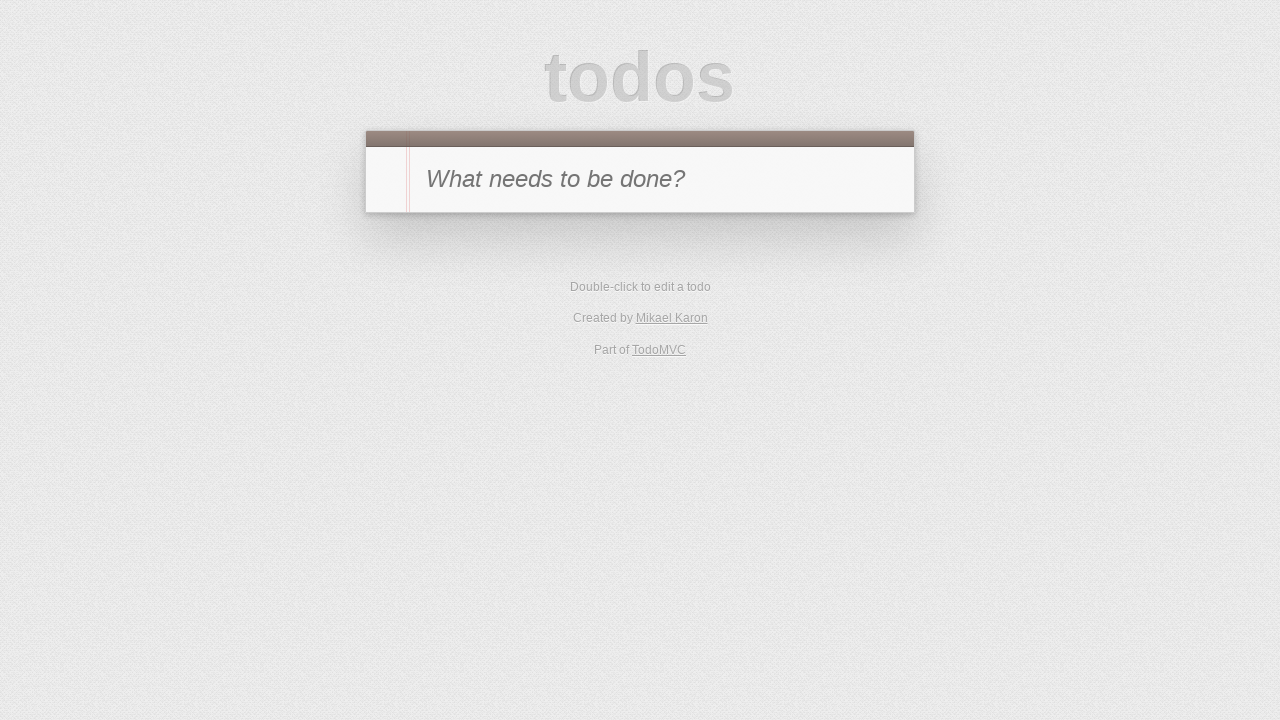

Reloaded the page to display injected tasks
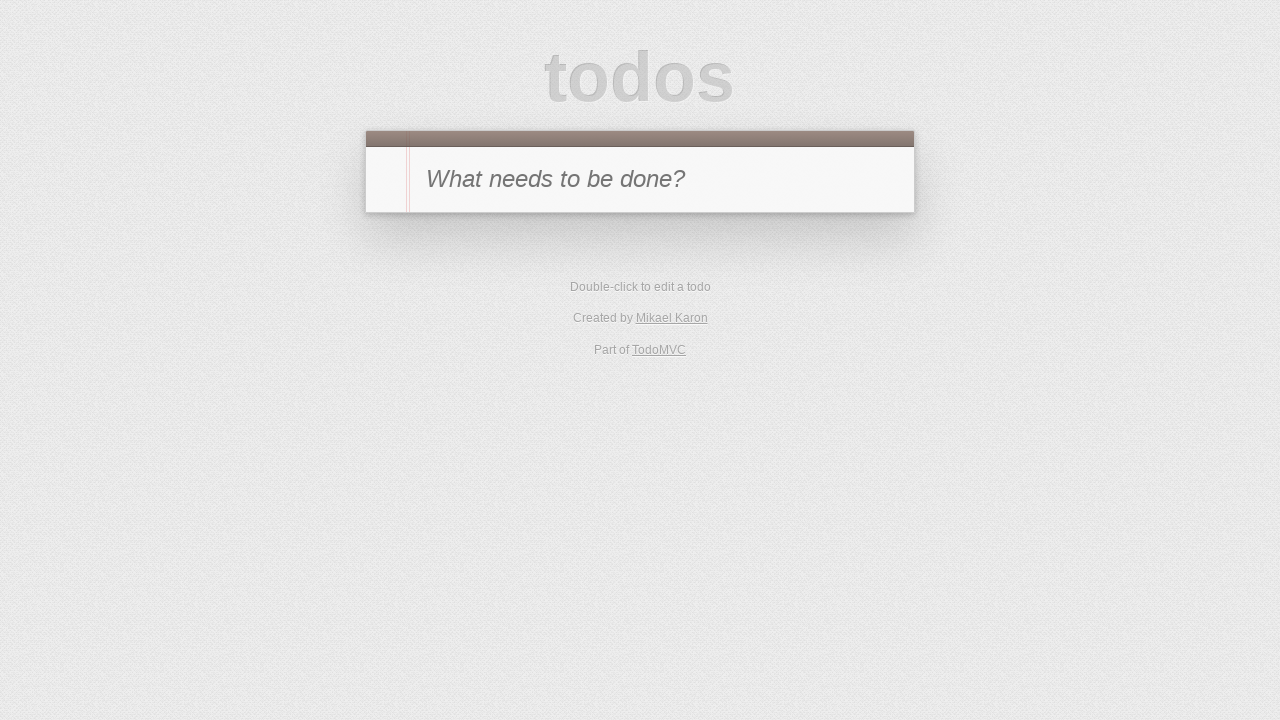

Clicked toggle-all checkbox to reopen all completed tasks at (388, 180) on #toggle-all
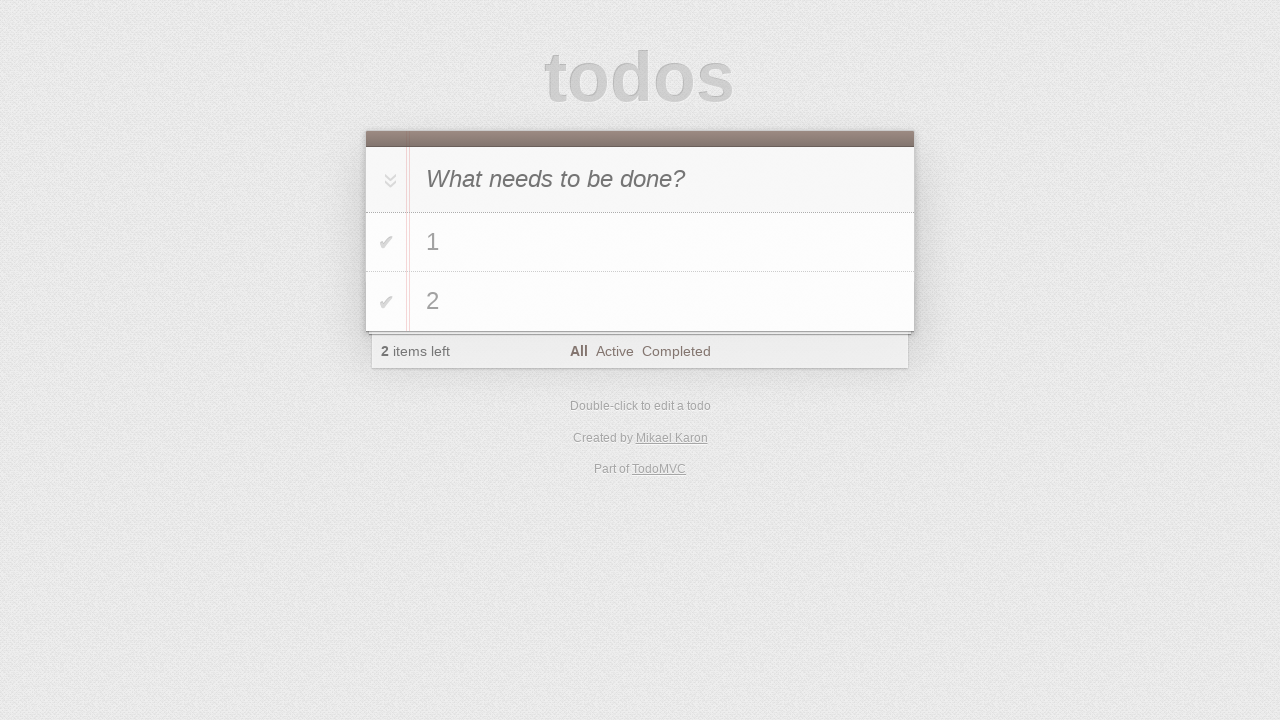

Verified item count shows 2 active items
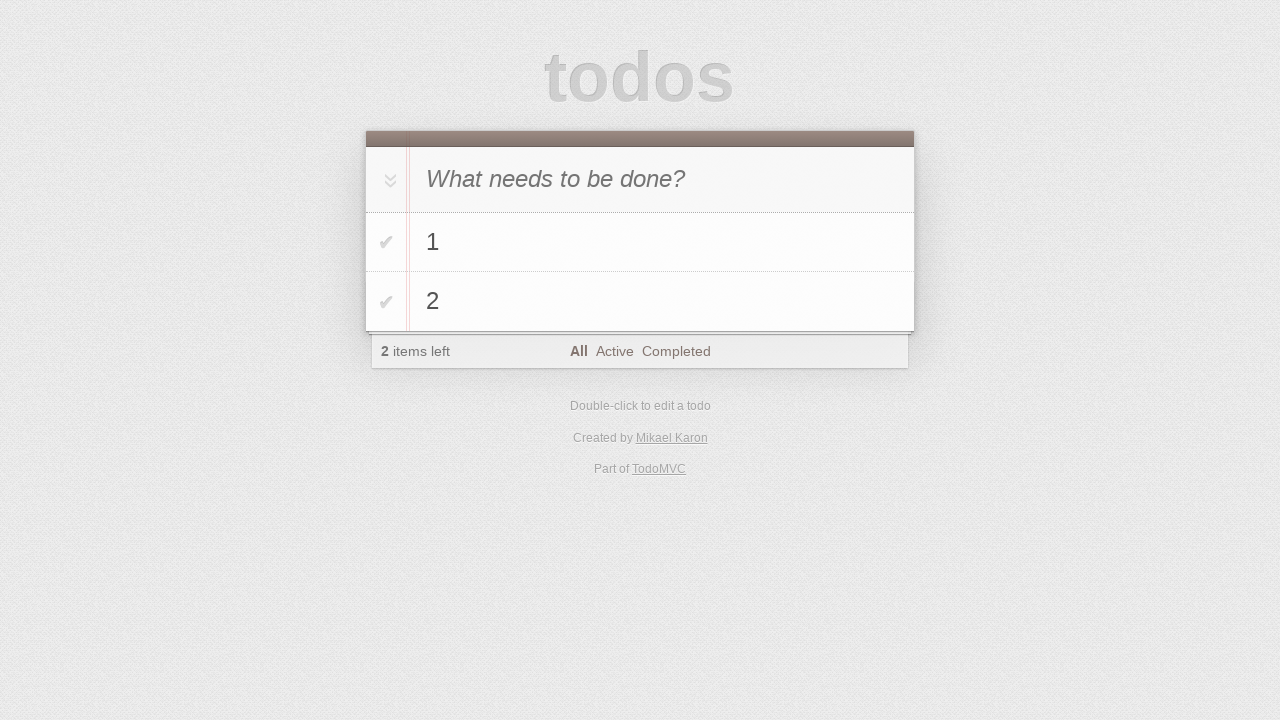

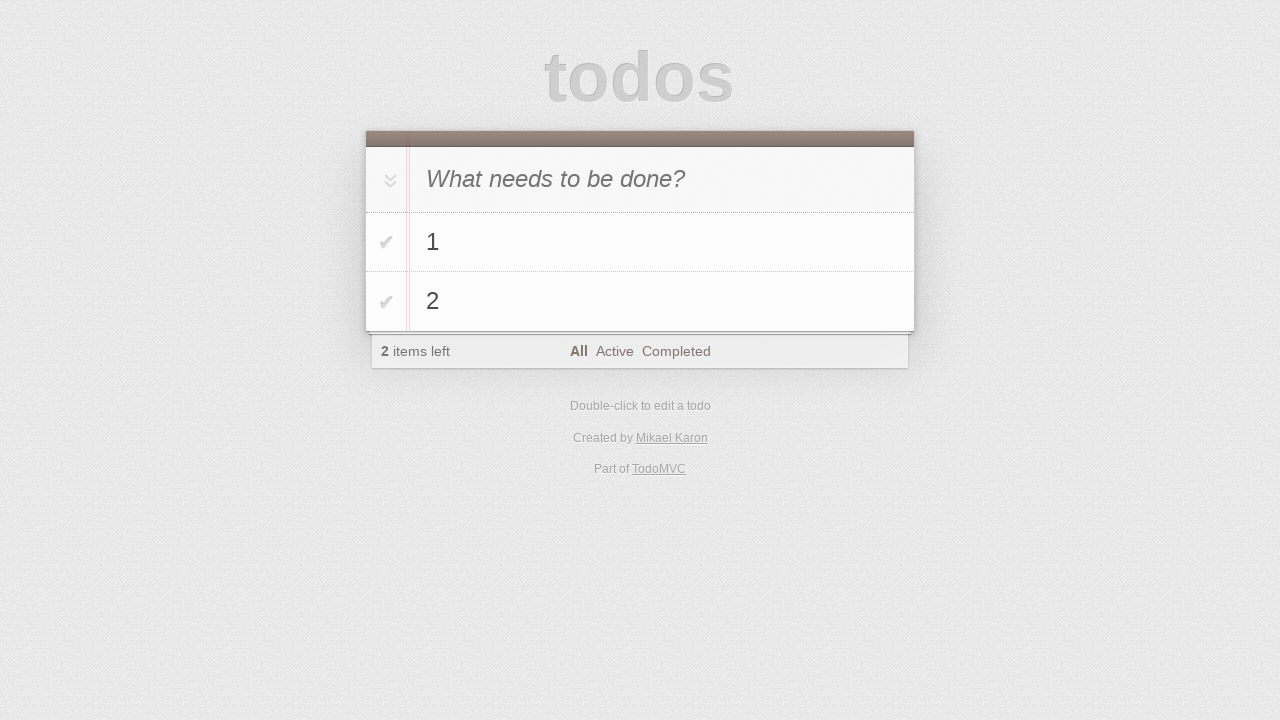